Tests adding and removing elements dynamically by clicking buttons to add elements and then removing them

Starting URL: https://the-internet.herokuapp.com/add_remove_elements/

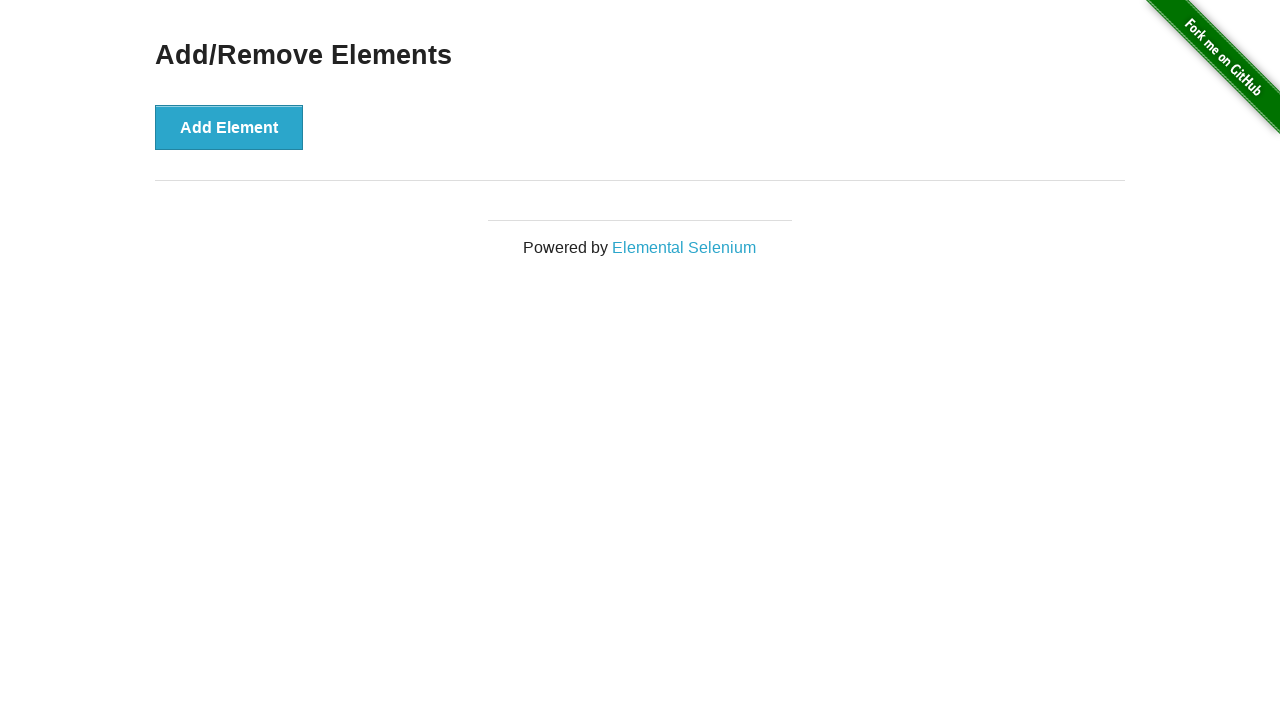

Navigated to Add/Remove Elements page
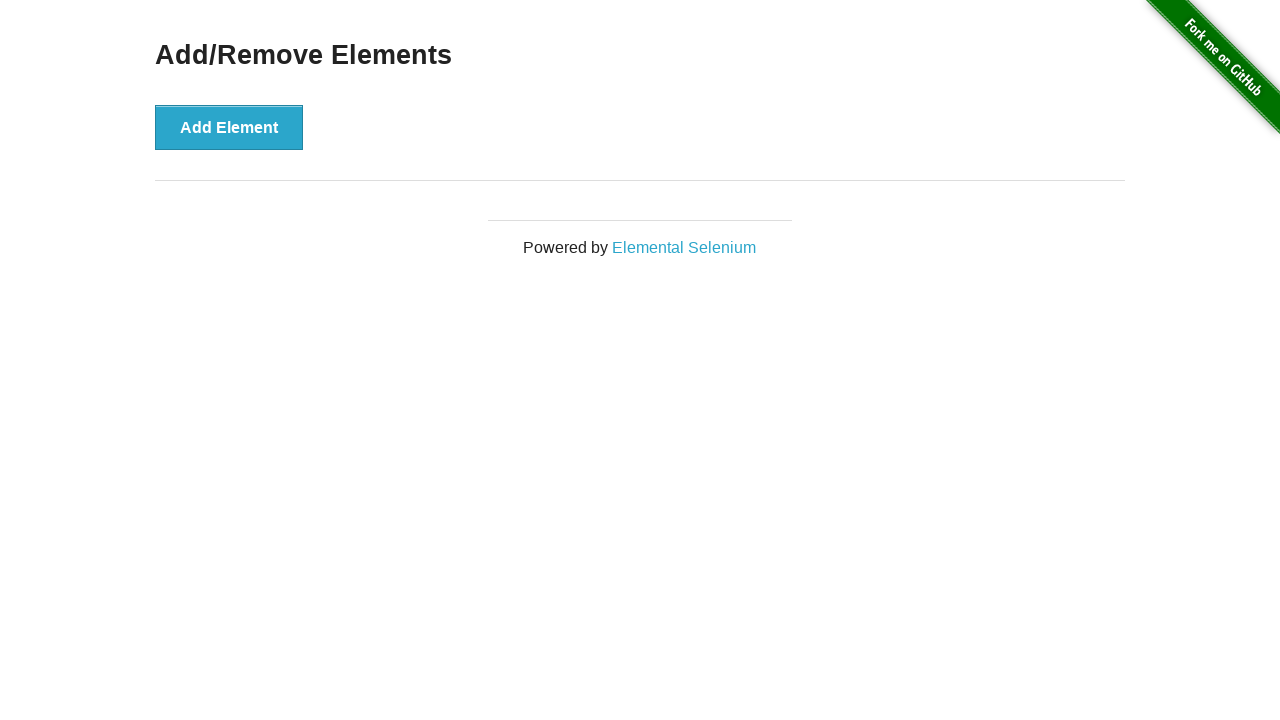

Clicked 'Add Element' button first time at (229, 127) on button[onclick='addElement()']
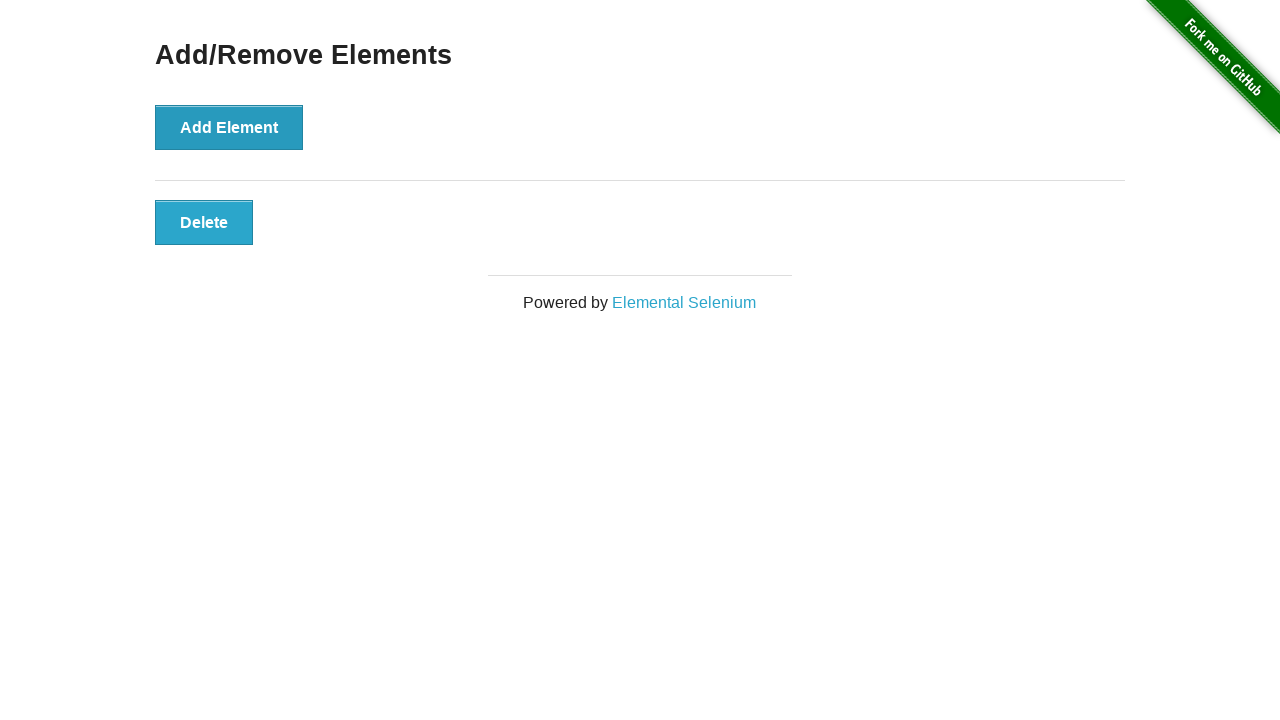

Clicked 'Add Element' button second time at (229, 127) on button[onclick='addElement()']
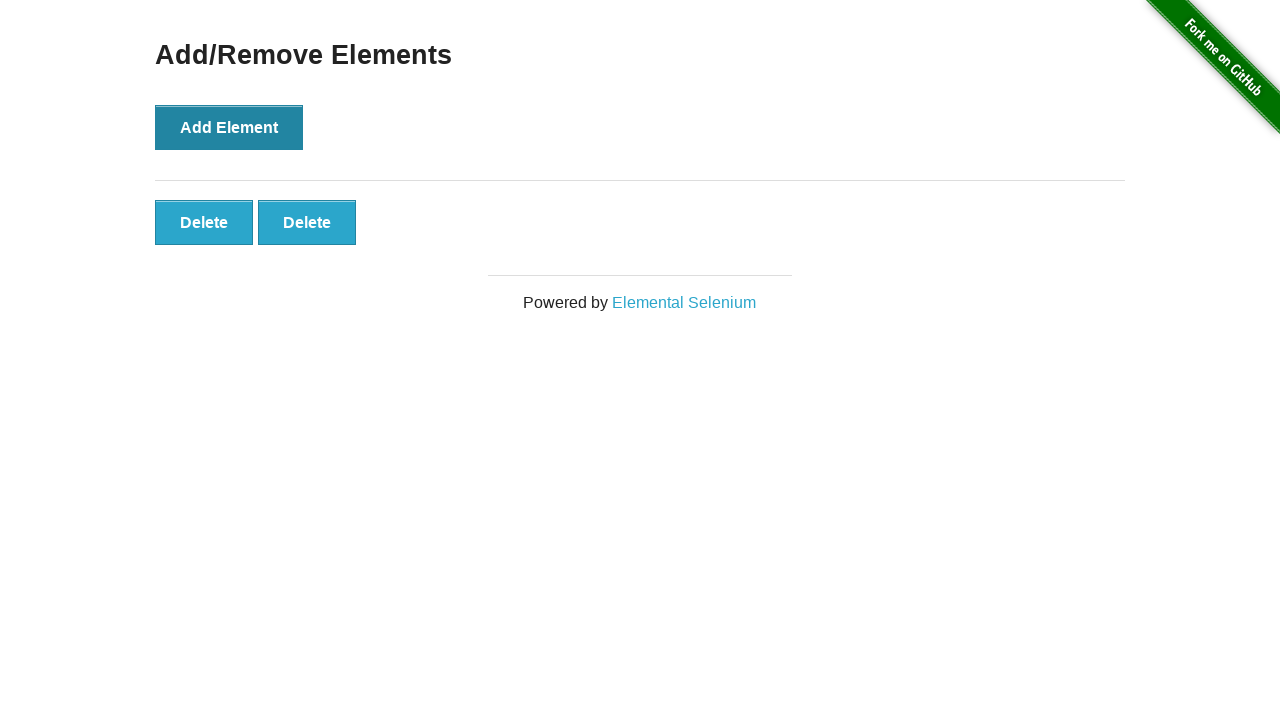

Delete buttons appeared after adding elements
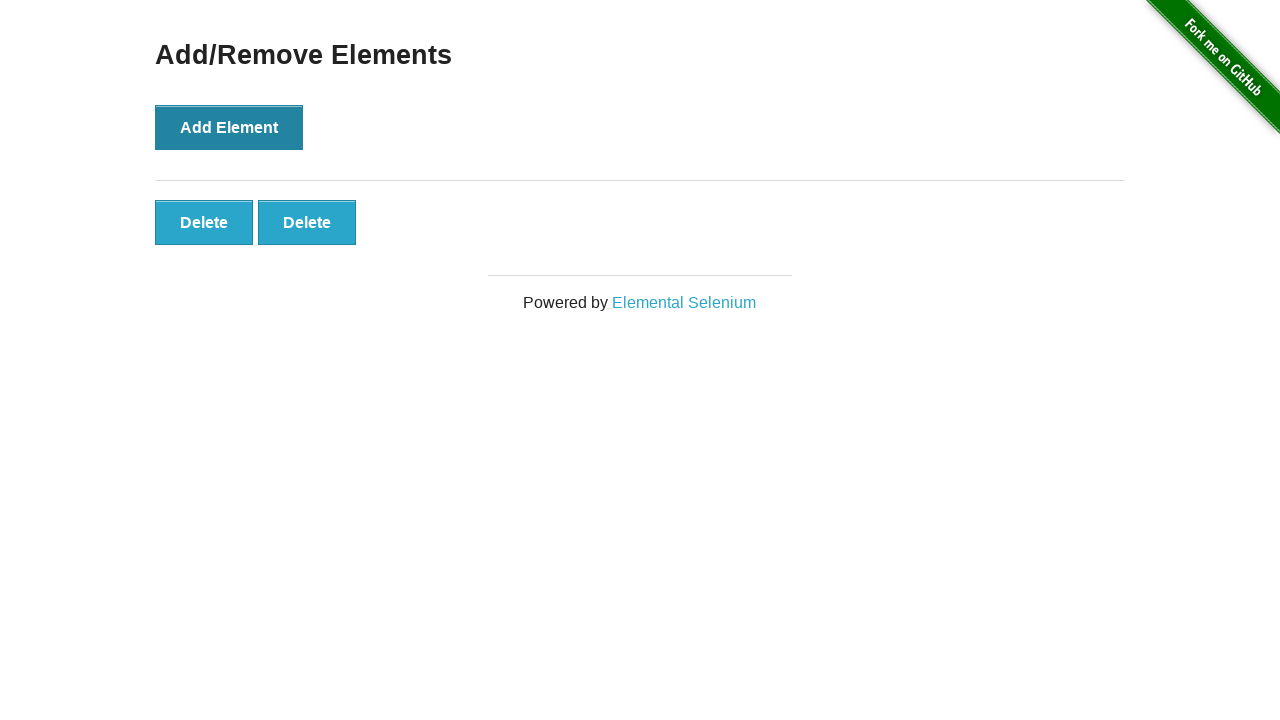

Clicked delete button to remove an element at (204, 222) on .added-manually
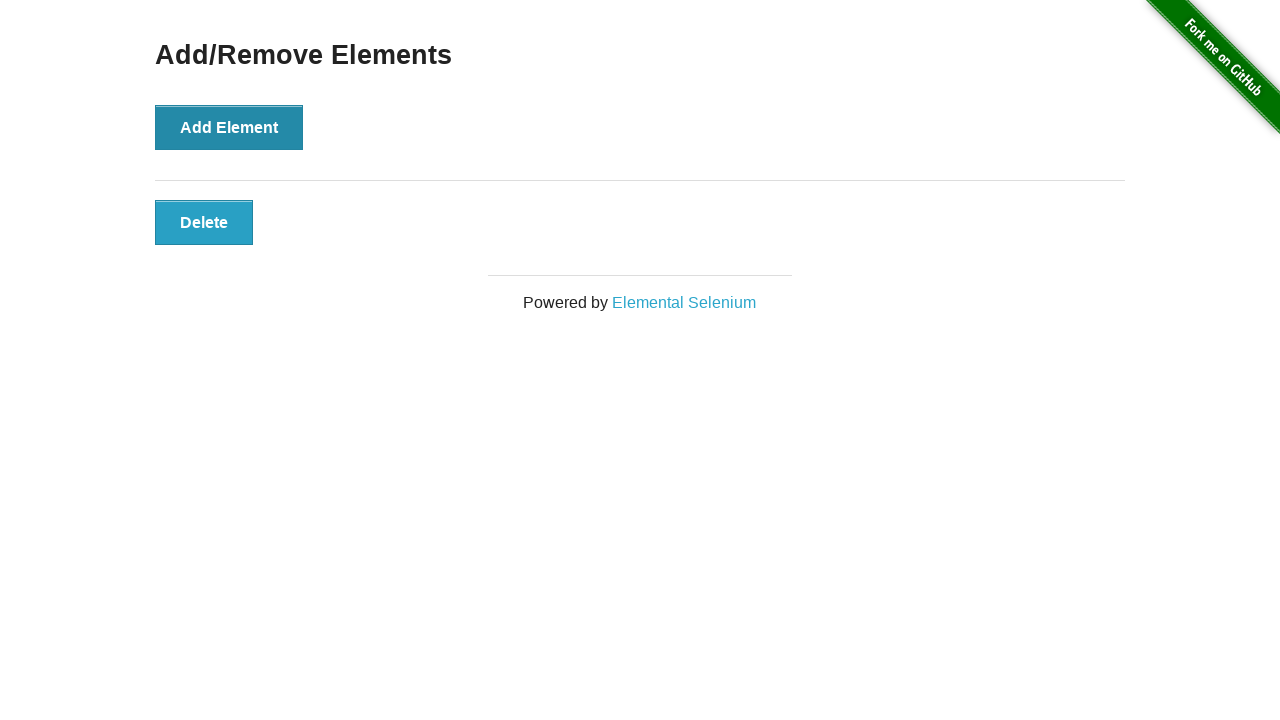

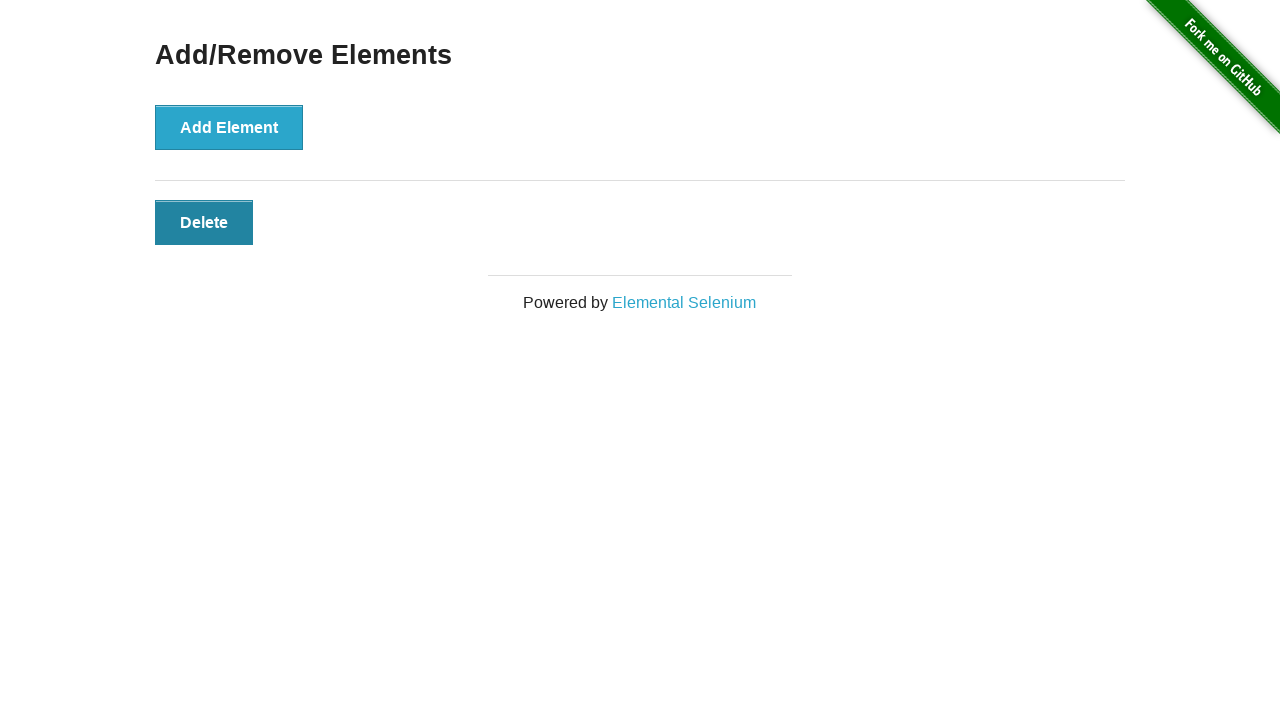